Tests the calculator with invalid input to verify error handling

Starting URL: https://calculatorhtml.onrender.com/

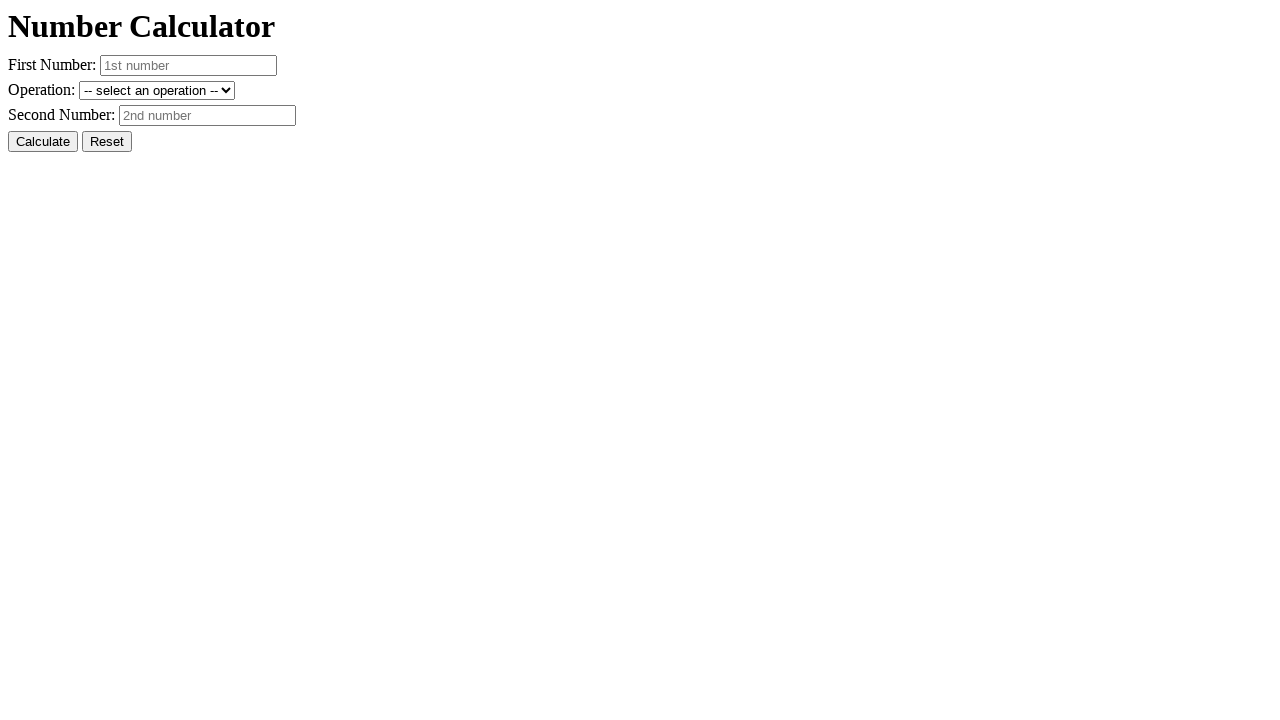

Clicked Reset button to clear previous state at (107, 142) on #resetButton
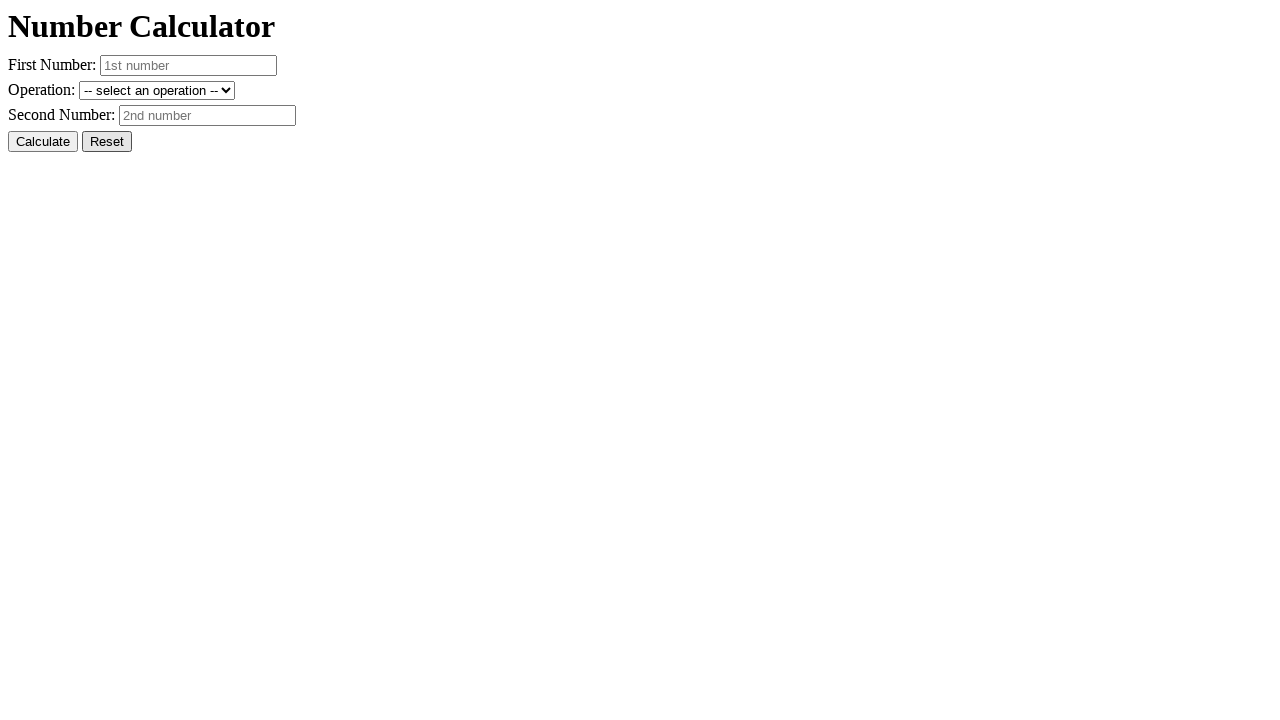

Entered invalid text 'invalid' in first number field on #number1
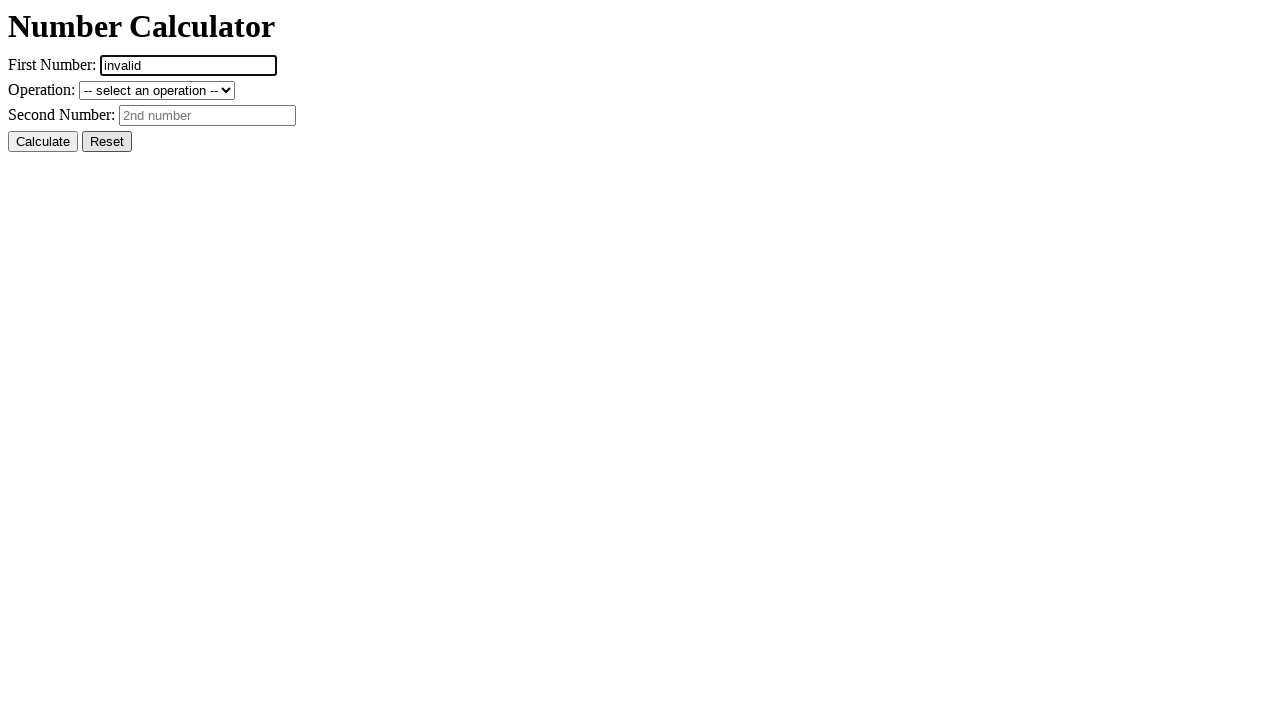

Entered valid number '10' in second number field on #number2
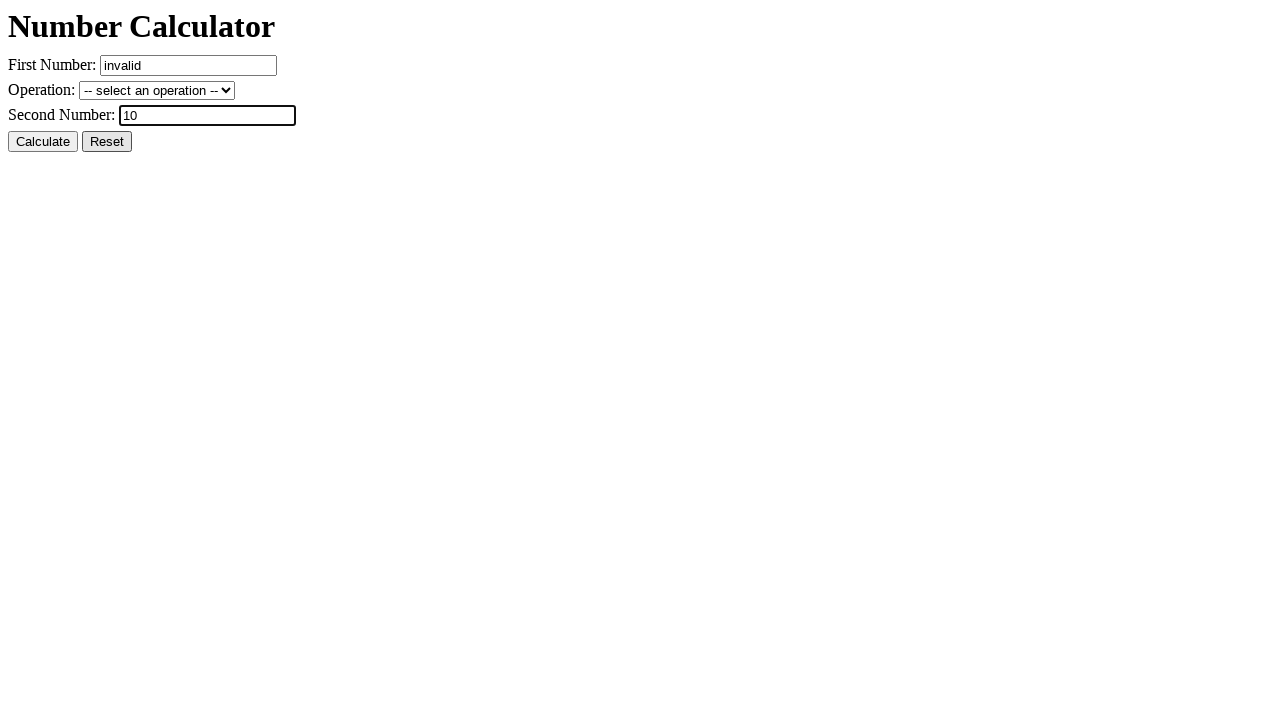

Selected addition operation from dropdown on #operation
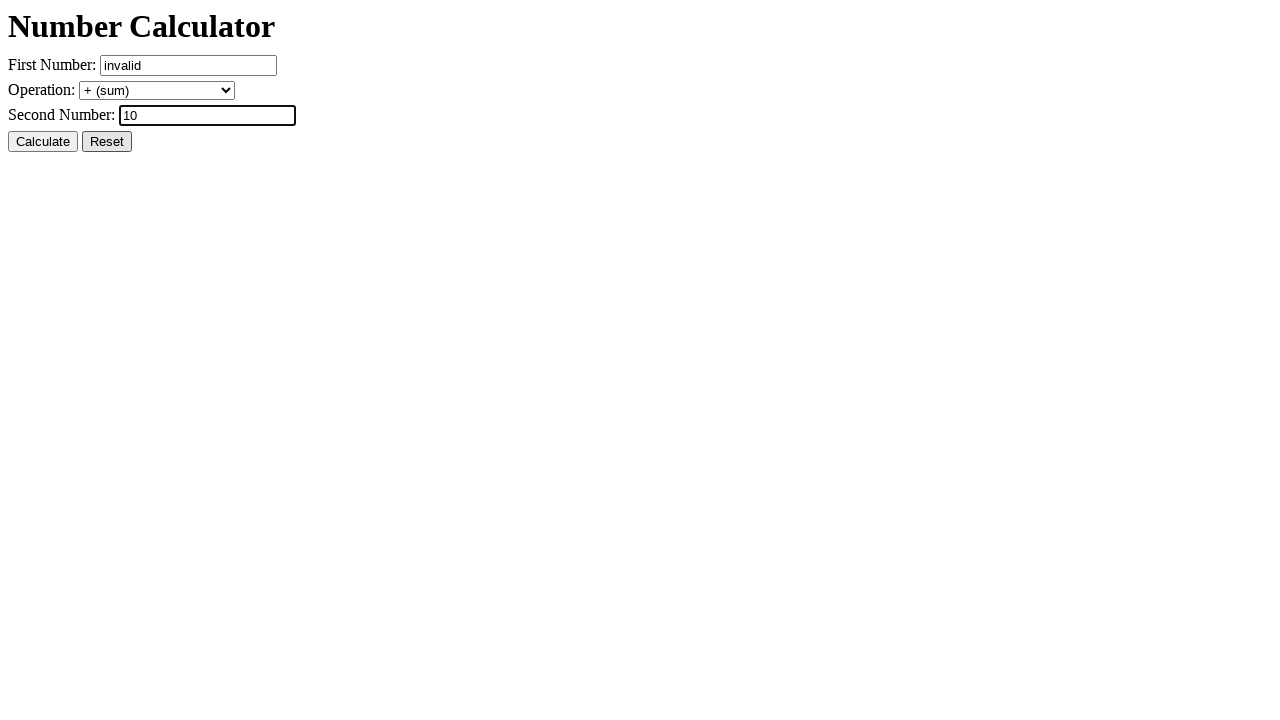

Clicked Calculate button to perform operation at (43, 142) on #calcButton
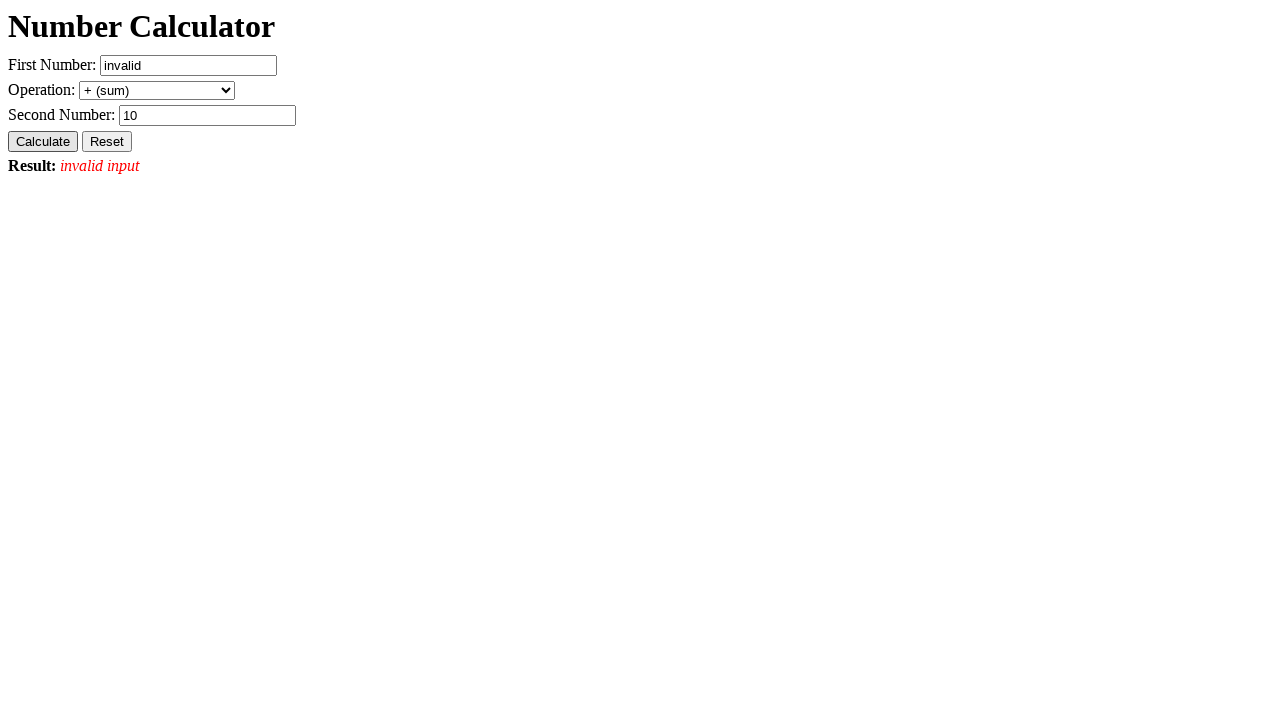

Result element loaded on page
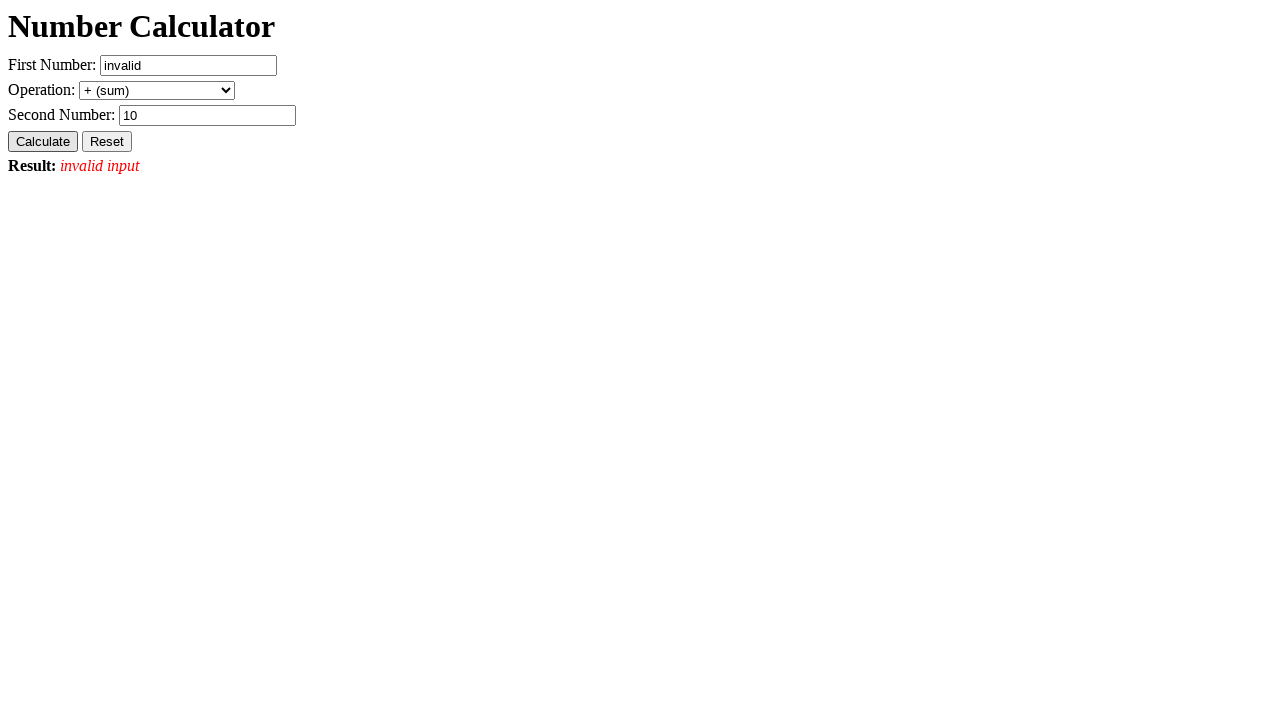

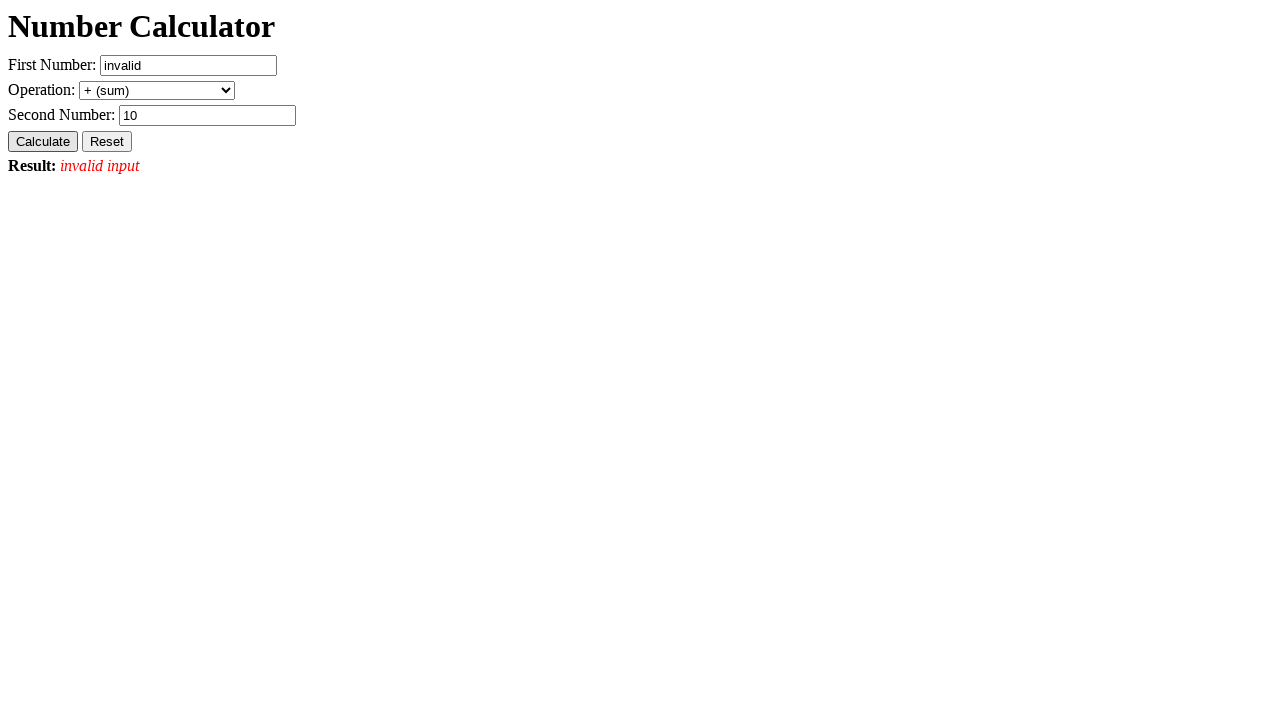